Tests that XPath can locate text with a random ID by verifying the text content remains consistent while the ID changes after page refresh

Starting URL: https://demoqa.com

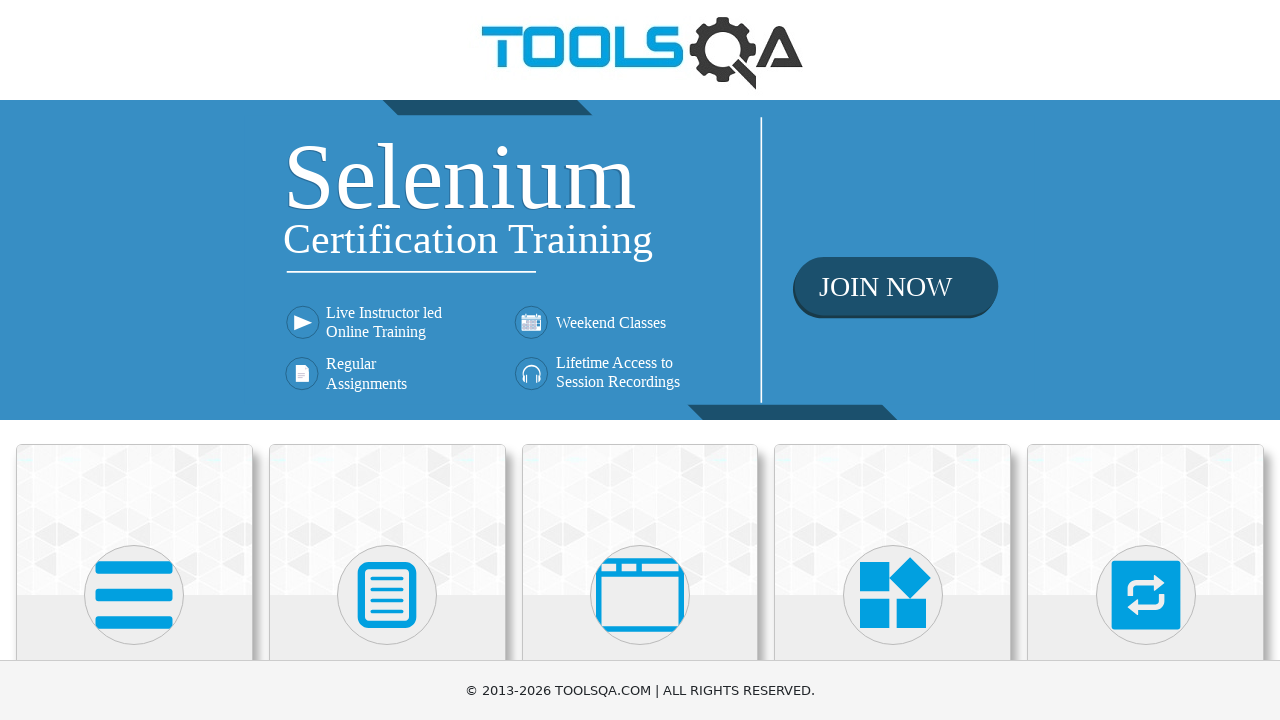

Navigated to https://demoqa.com
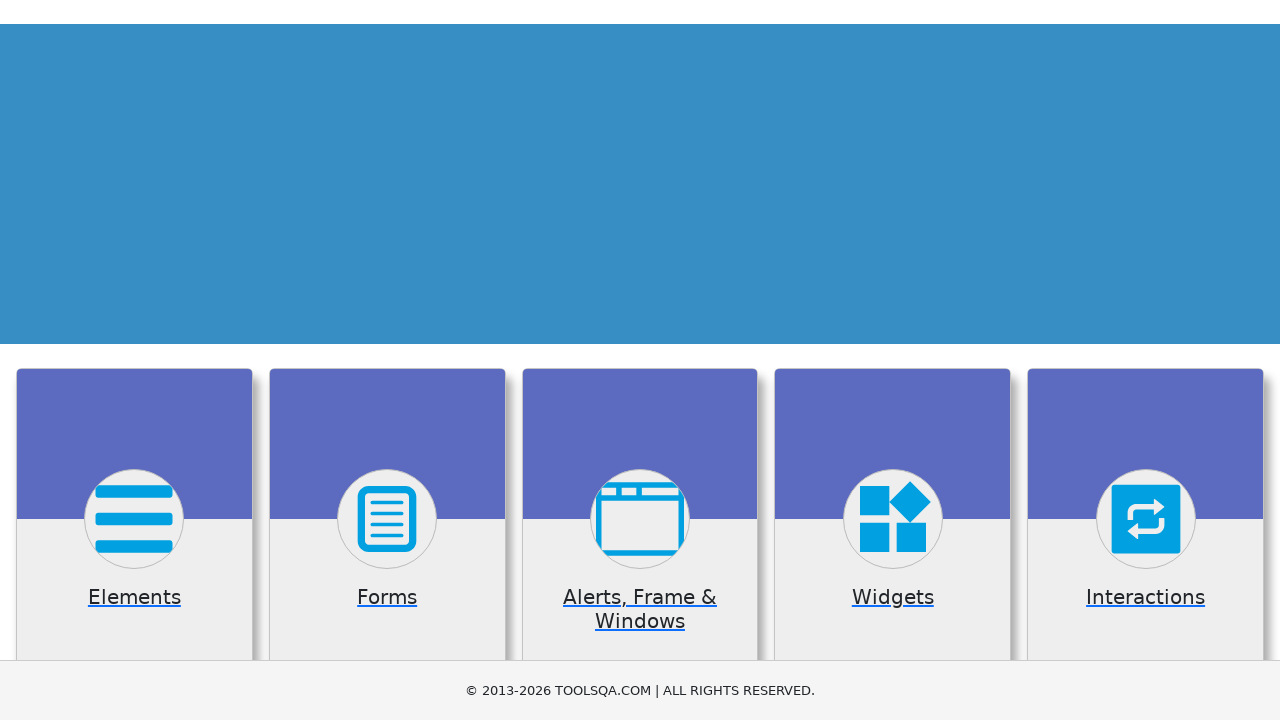

Clicked on Elements section at (134, 360) on text=Elements
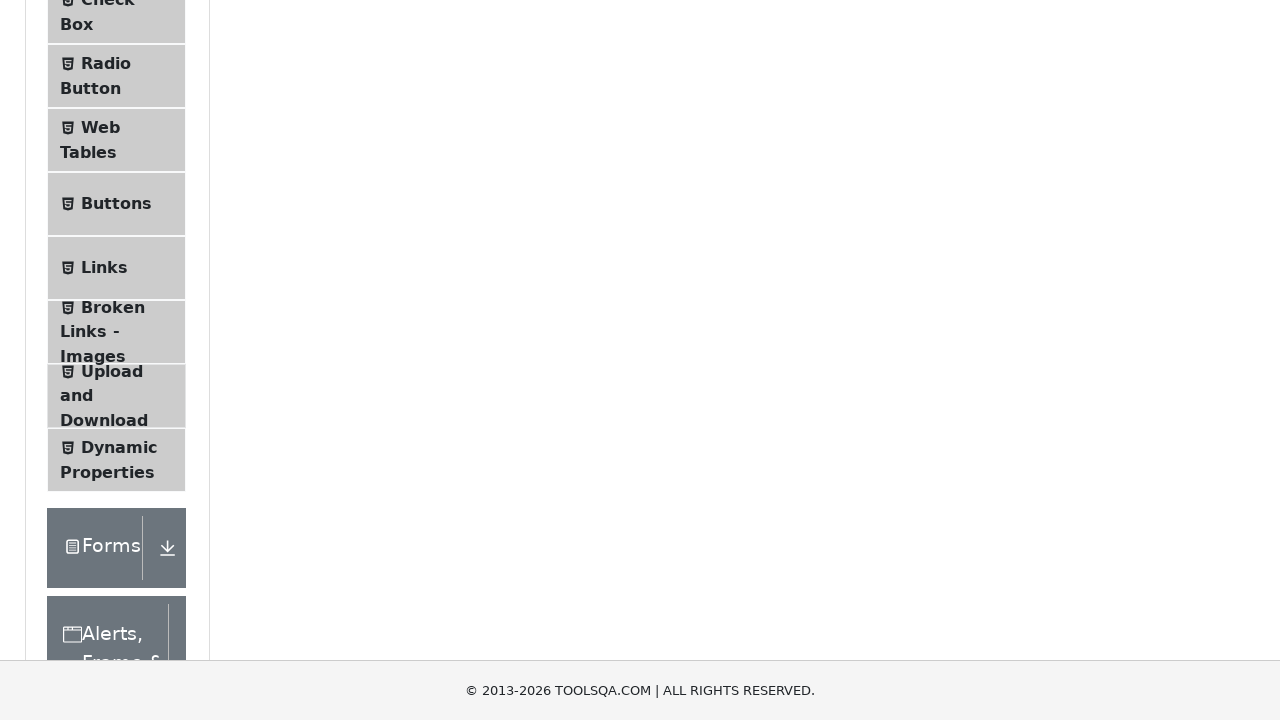

Clicked on Dynamic Properties menu item at (119, 448) on text=Dynamic Properties
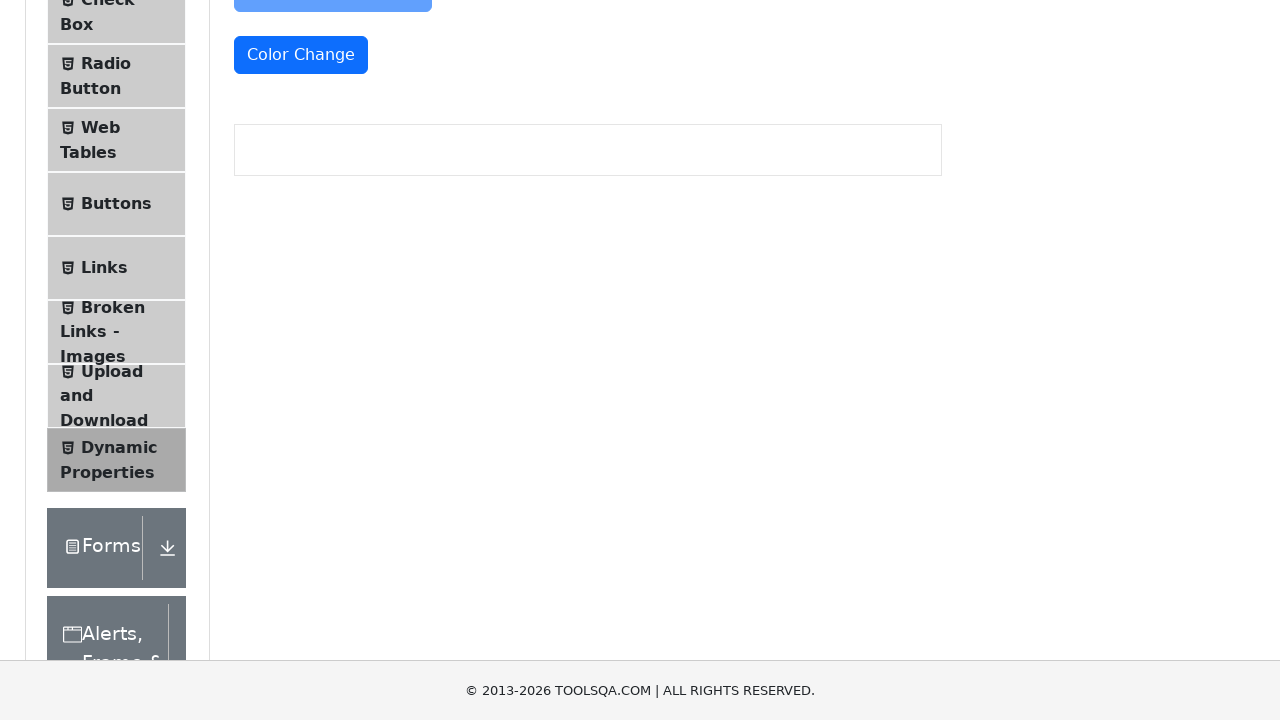

Located text element with random ID
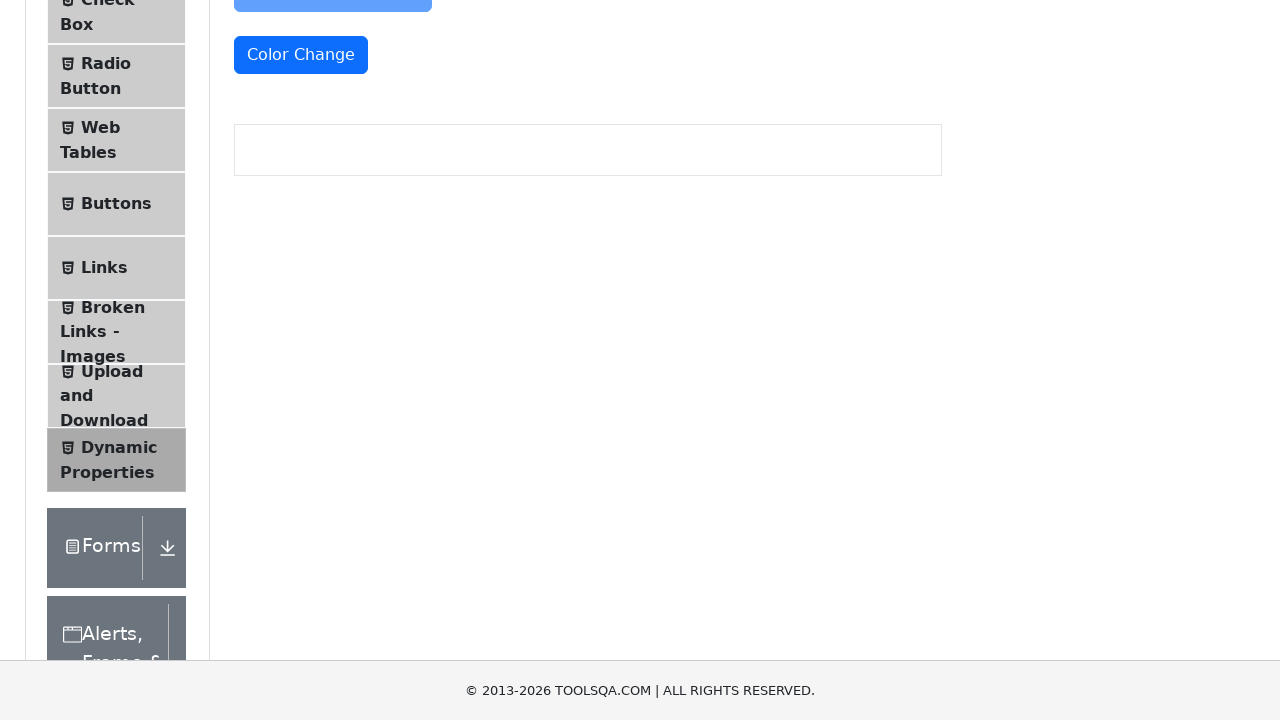

Retrieved text content: 'This text has random Id'
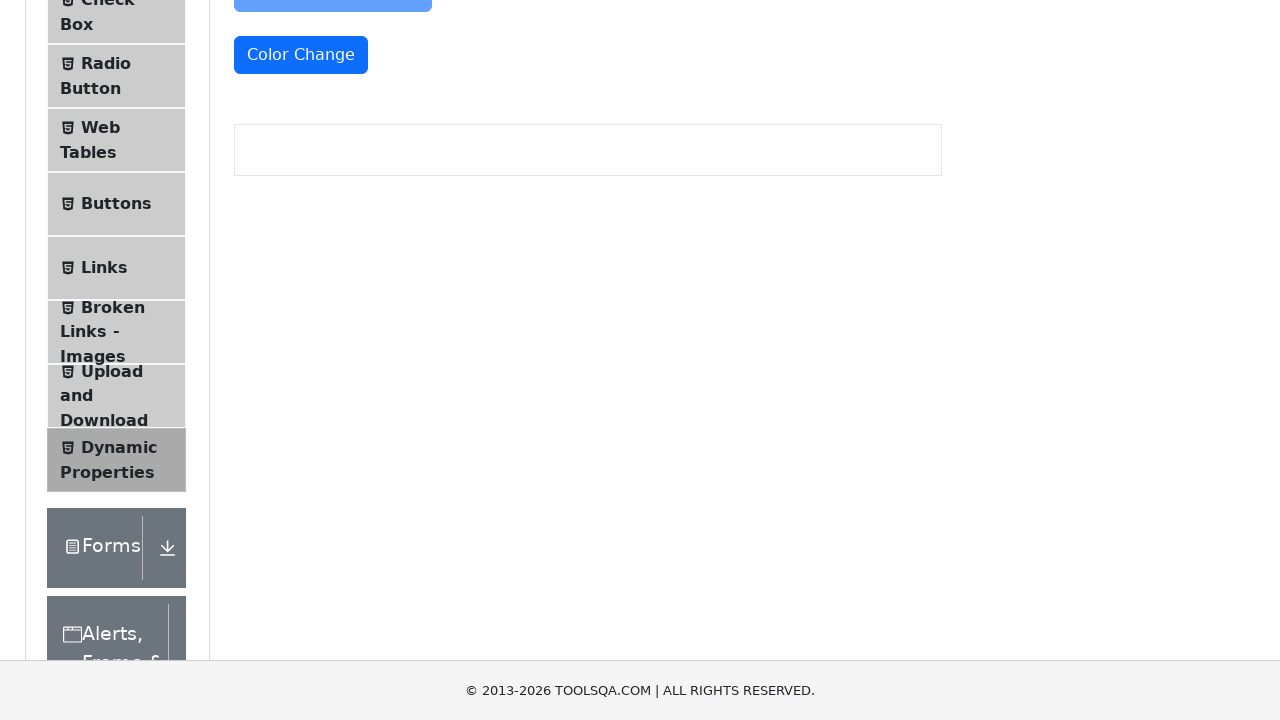

Refreshed page to change random ID
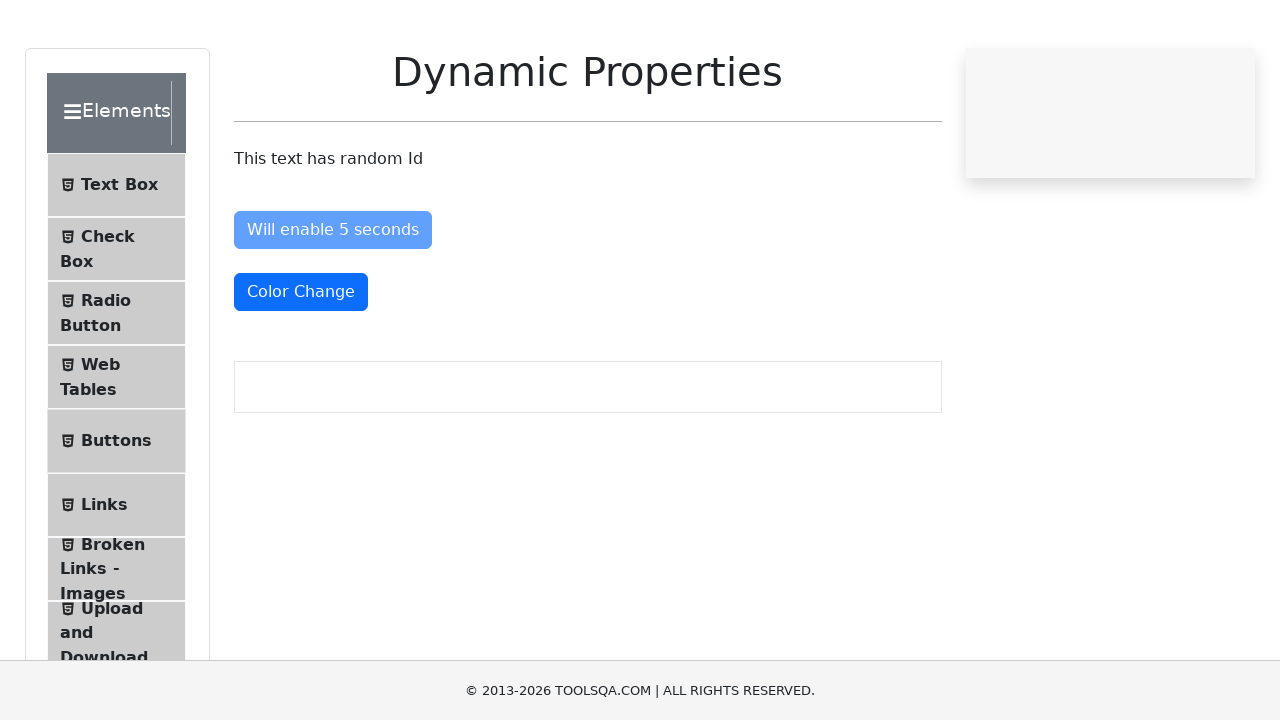

Verified text element still present after refresh with new random ID
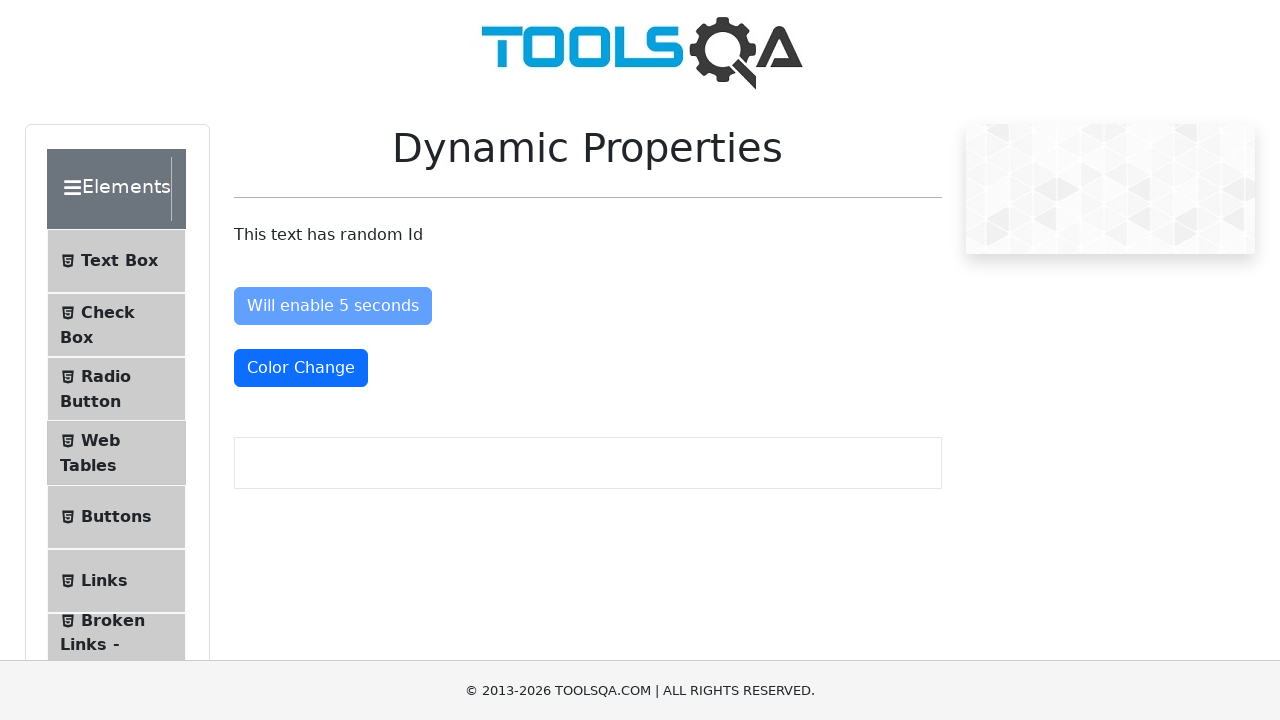

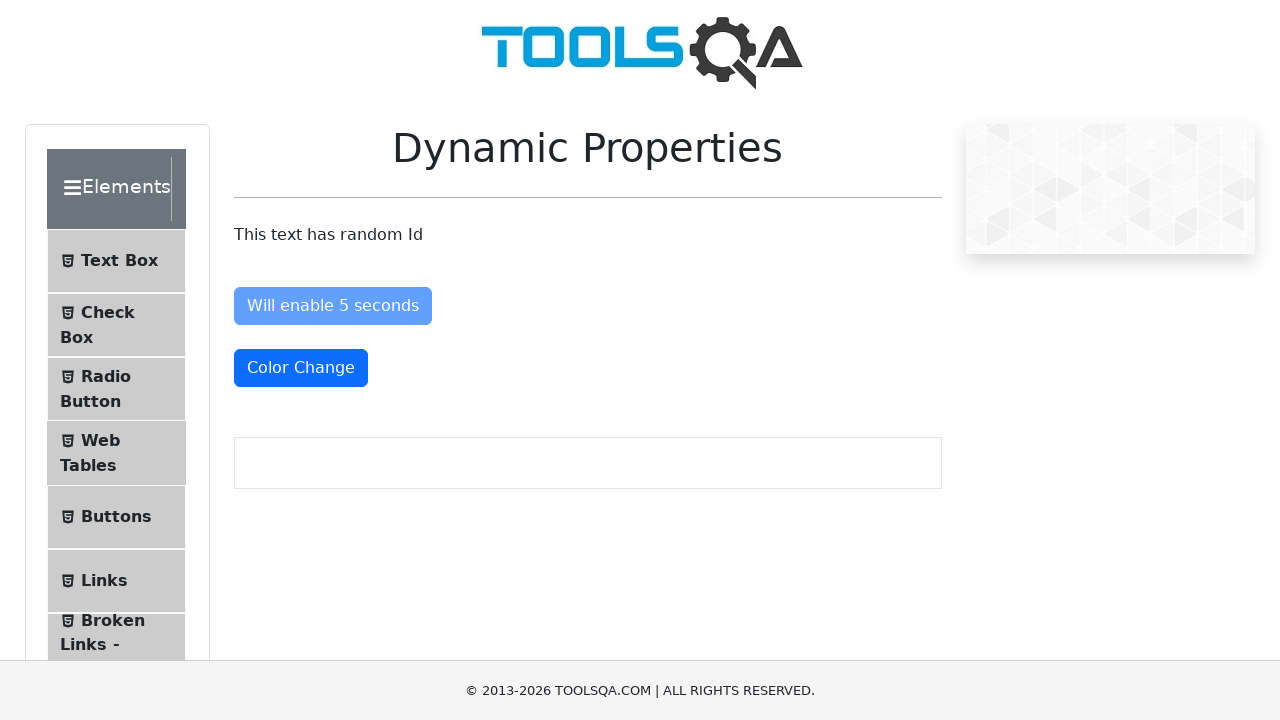